Performs a double-click action on a product image (Galaxy S6) on the Demoblaze e-commerce demo site

Starting URL: https://www.demoblaze.com/index.html

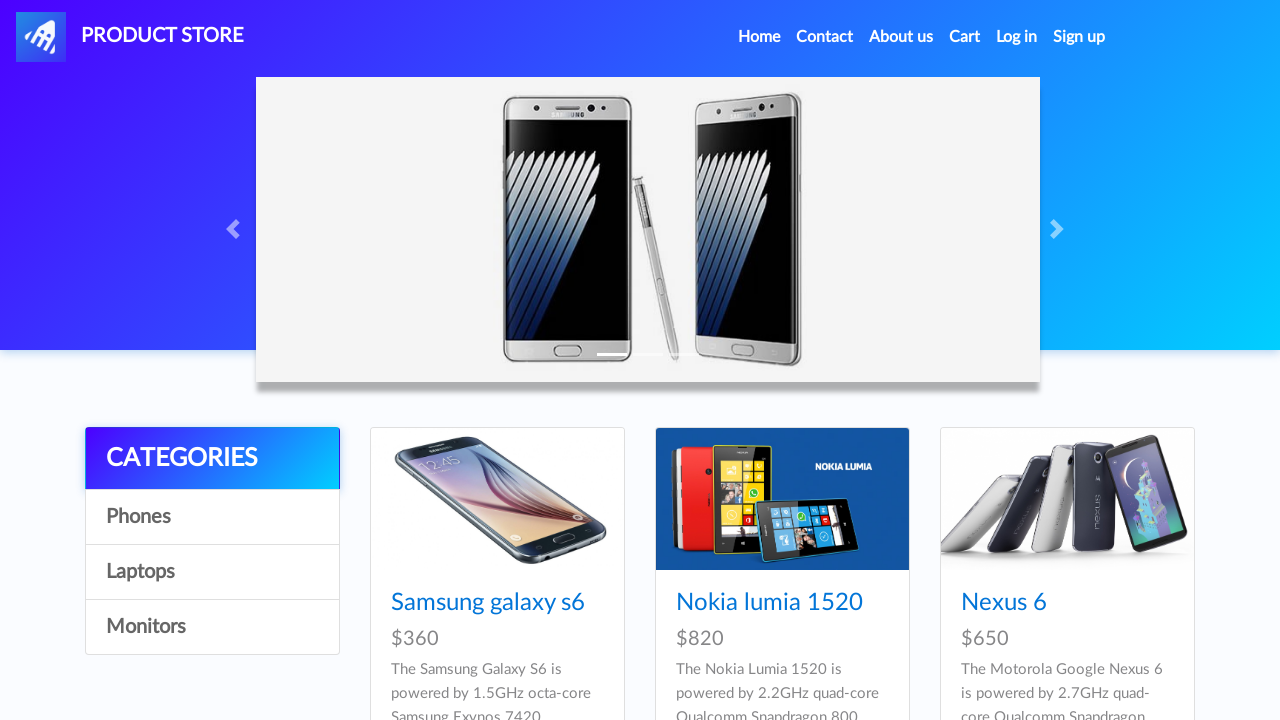

Navigated to Demoblaze e-commerce demo site
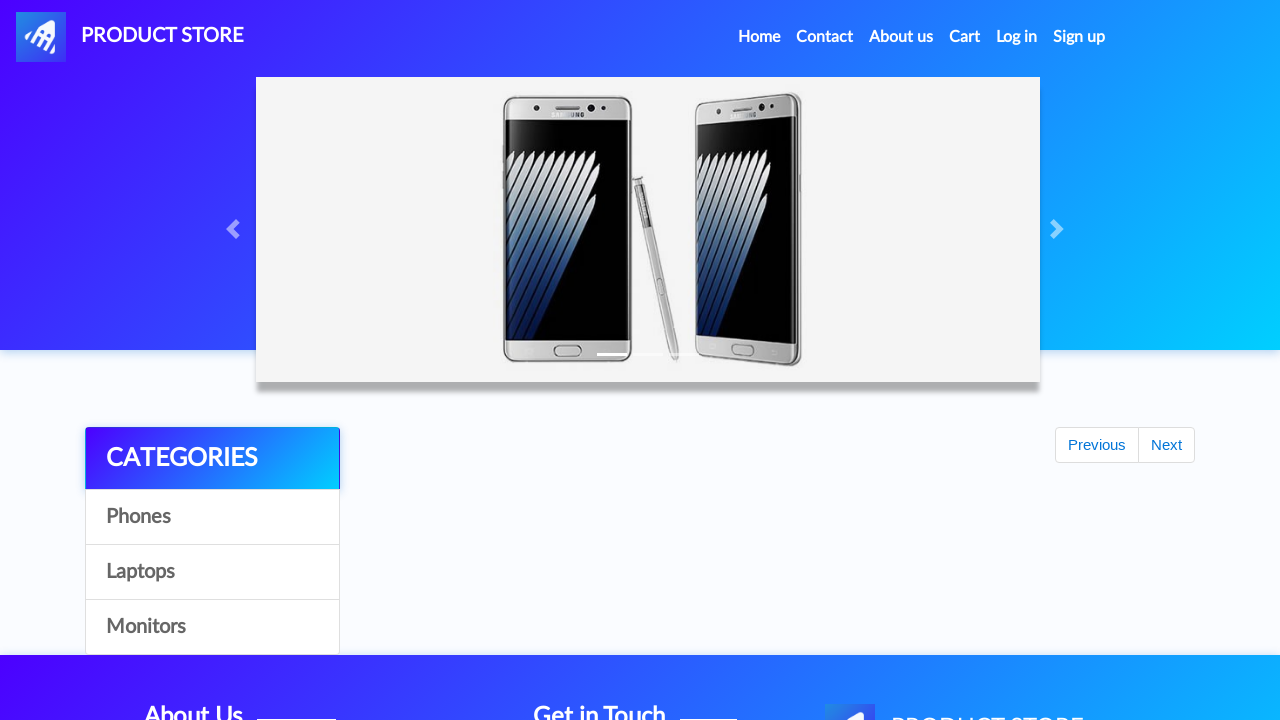

Double-clicked on Galaxy S6 product image at (497, 361) on xpath=//img[@src='imgs/galaxy_s6.jpg']
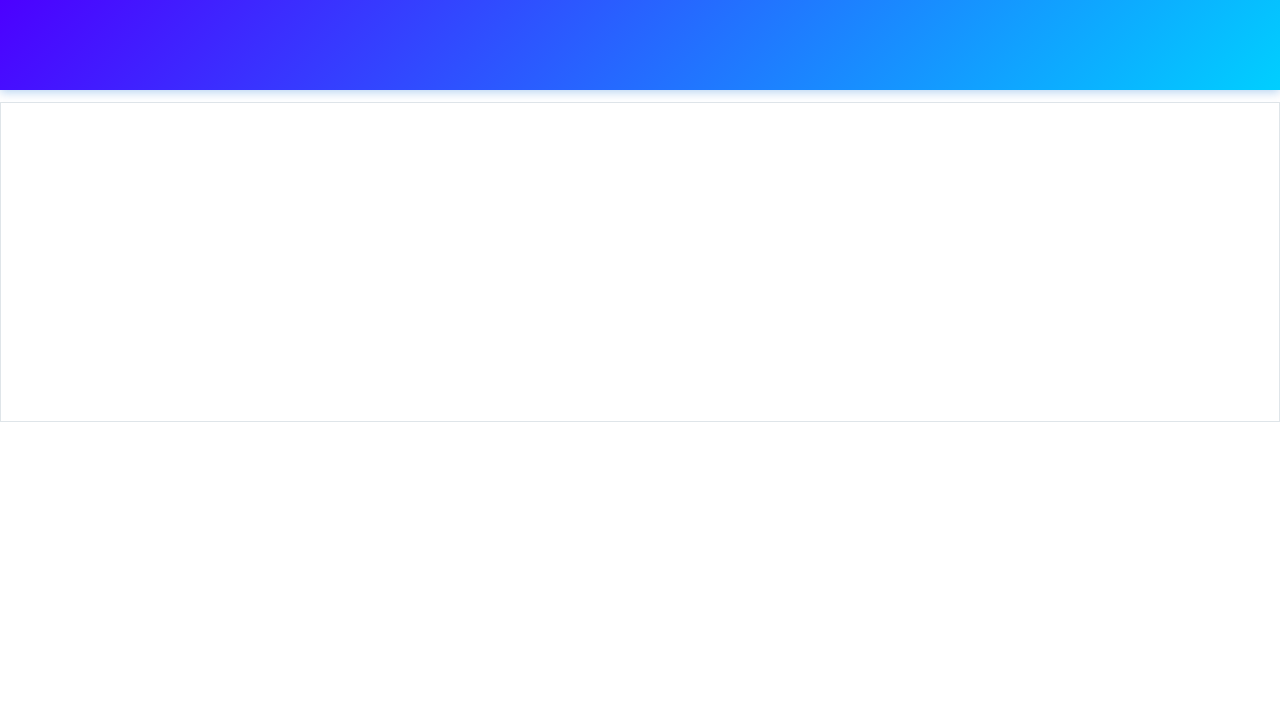

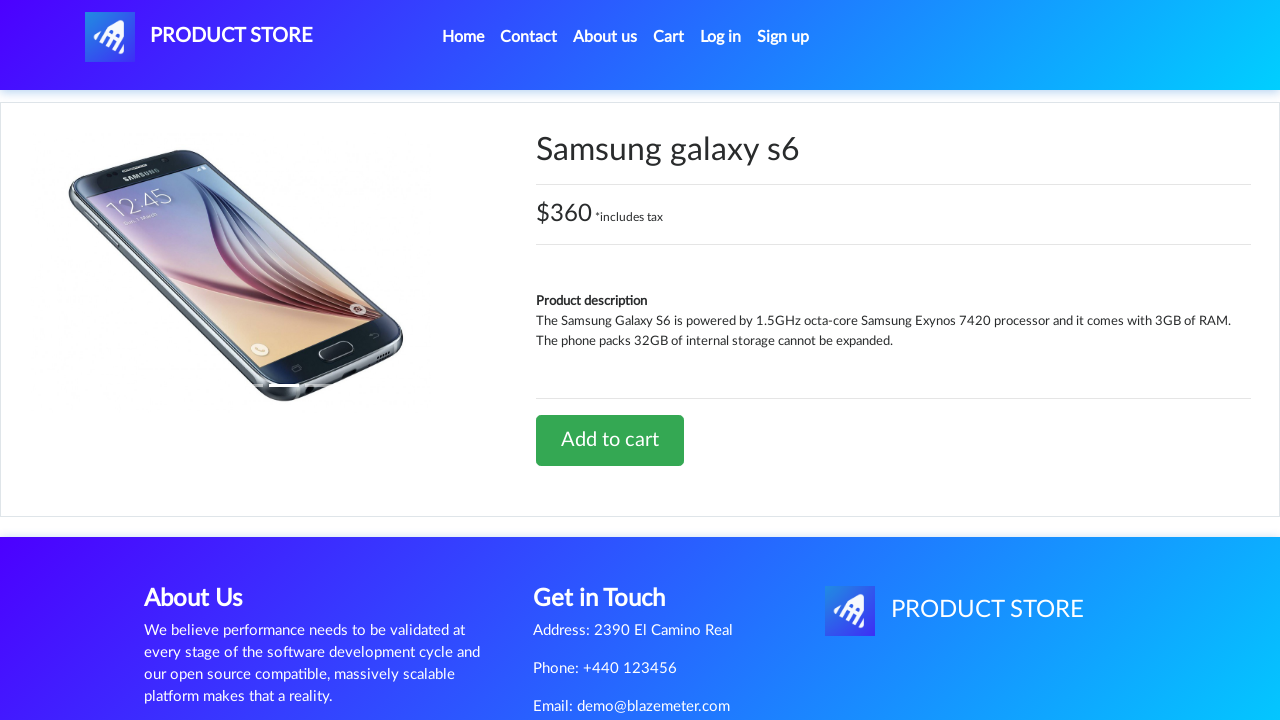